Tests opening footer links in new tabs by finding all anchor elements in the first footer column and opening each link in a new browser tab using keyboard shortcuts, then verifying the tabs are accessible.

Starting URL: https://rahulshettyacademy.com/AutomationPractice/

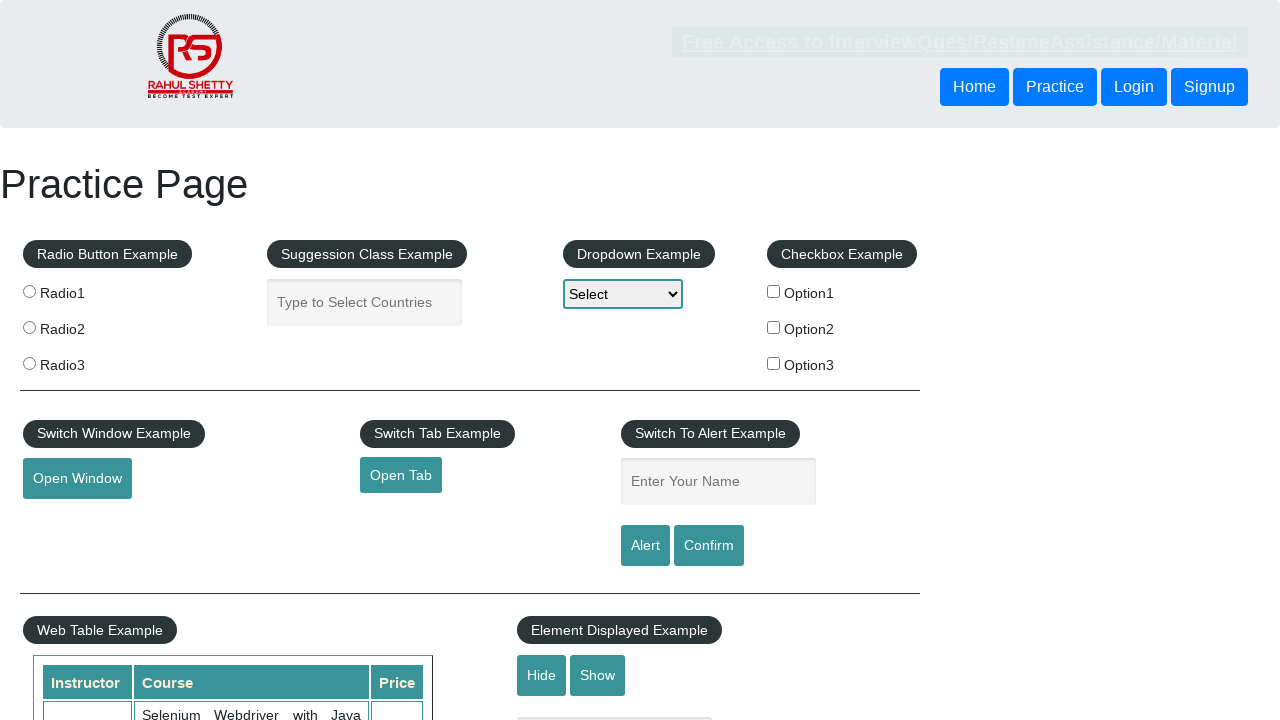

Footer section loaded with first column selector
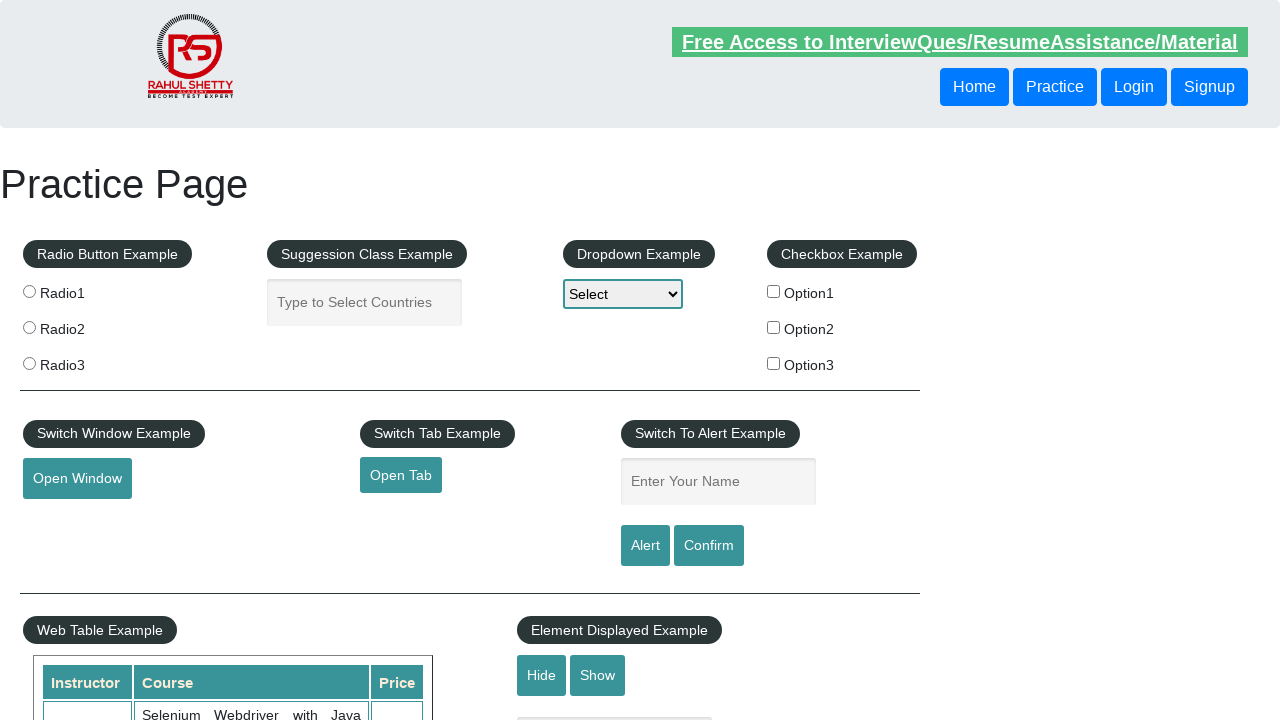

Located footer first column element
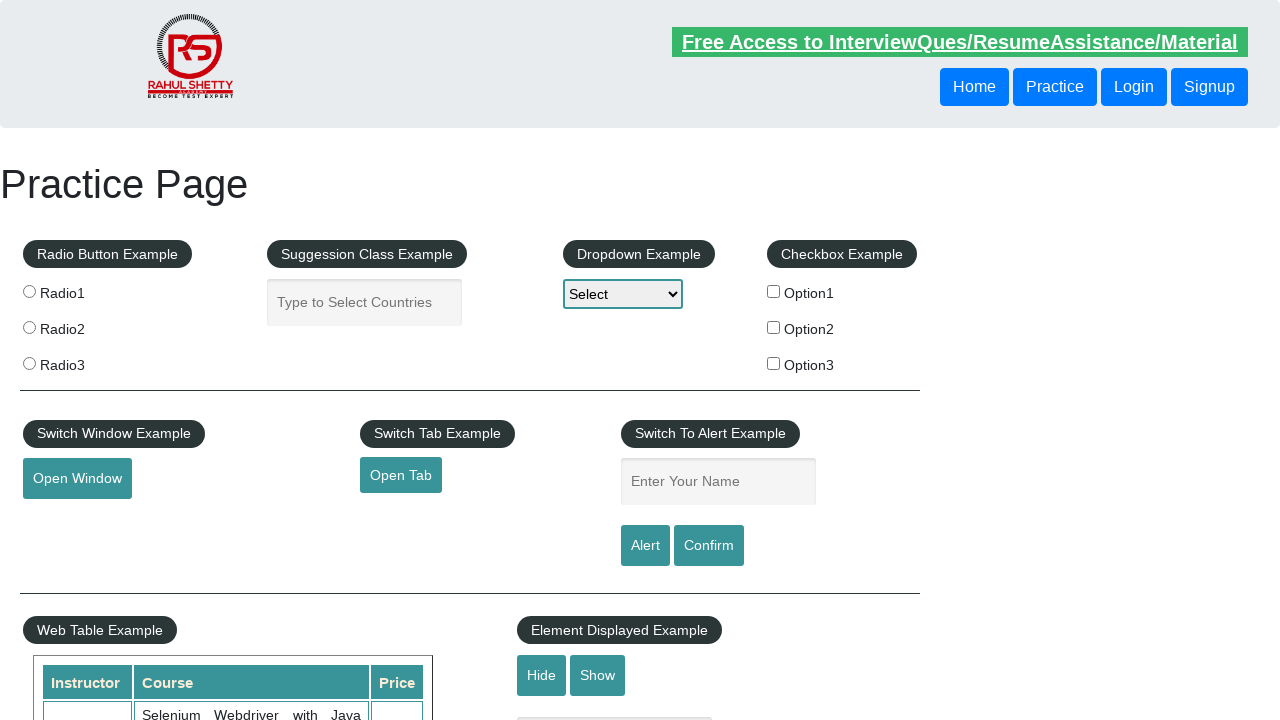

Retrieved all anchor elements from footer first column
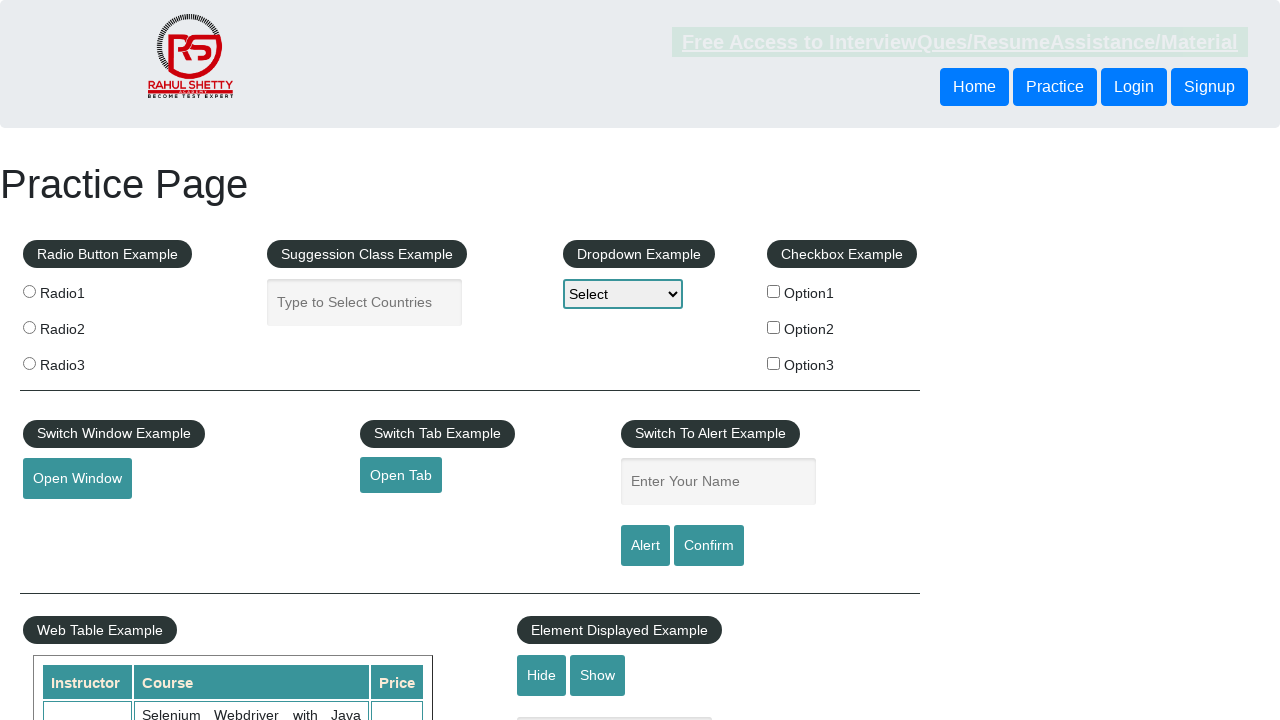

Found 5 anchor links in footer first column
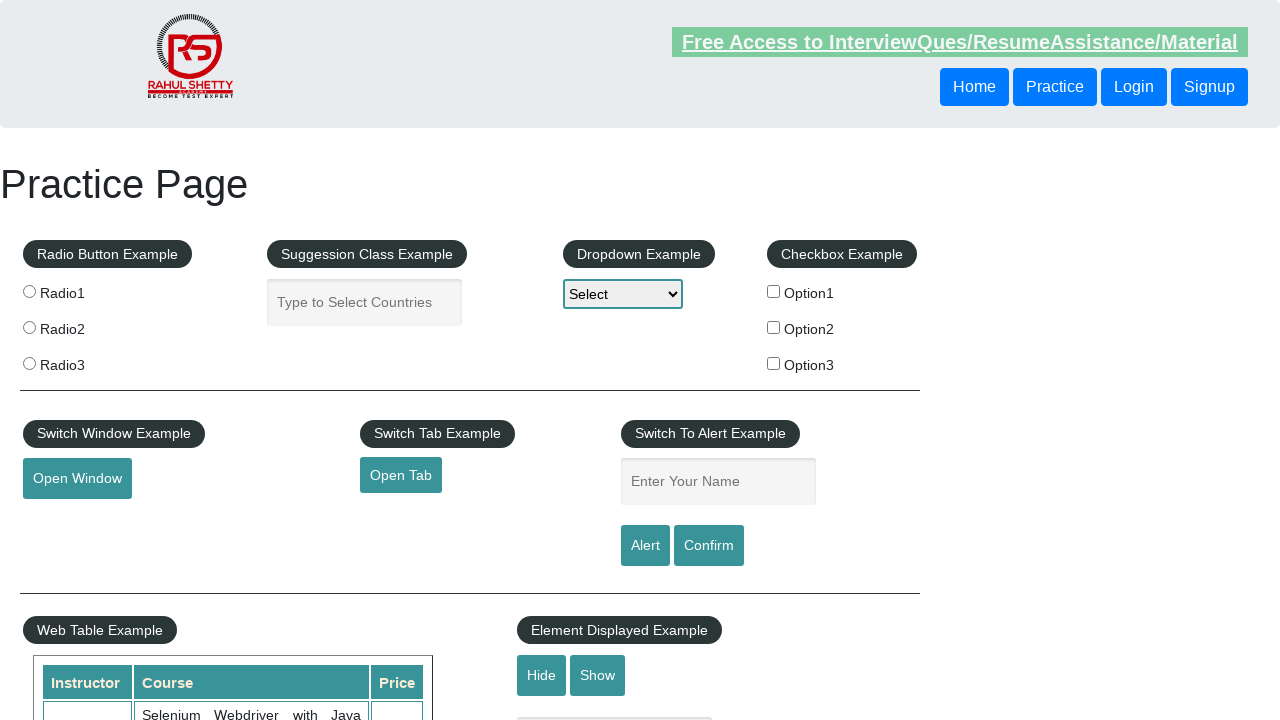

Opened footer link 1 in new tab using Ctrl+Click at (68, 520) on xpath=//tbody/tr/td[1]/ul[1] >> a >> nth=1
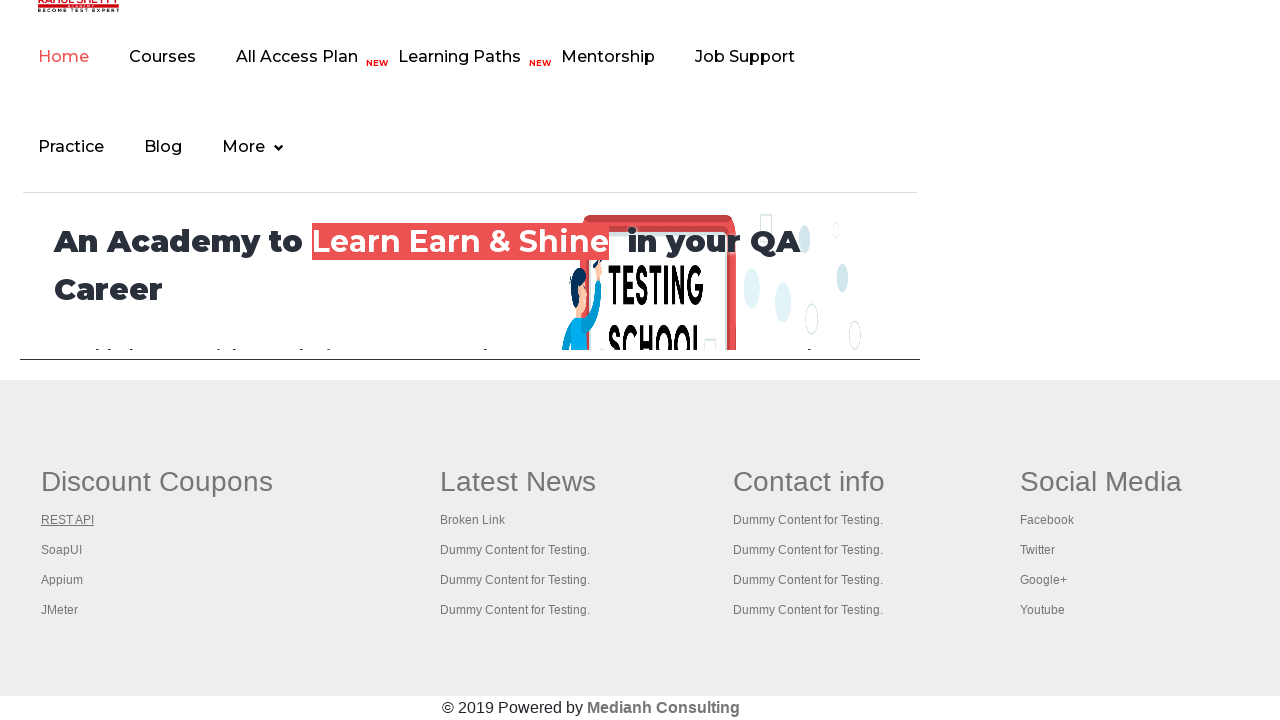

Opened footer link 2 in new tab using Ctrl+Click at (62, 550) on xpath=//tbody/tr/td[1]/ul[1] >> a >> nth=2
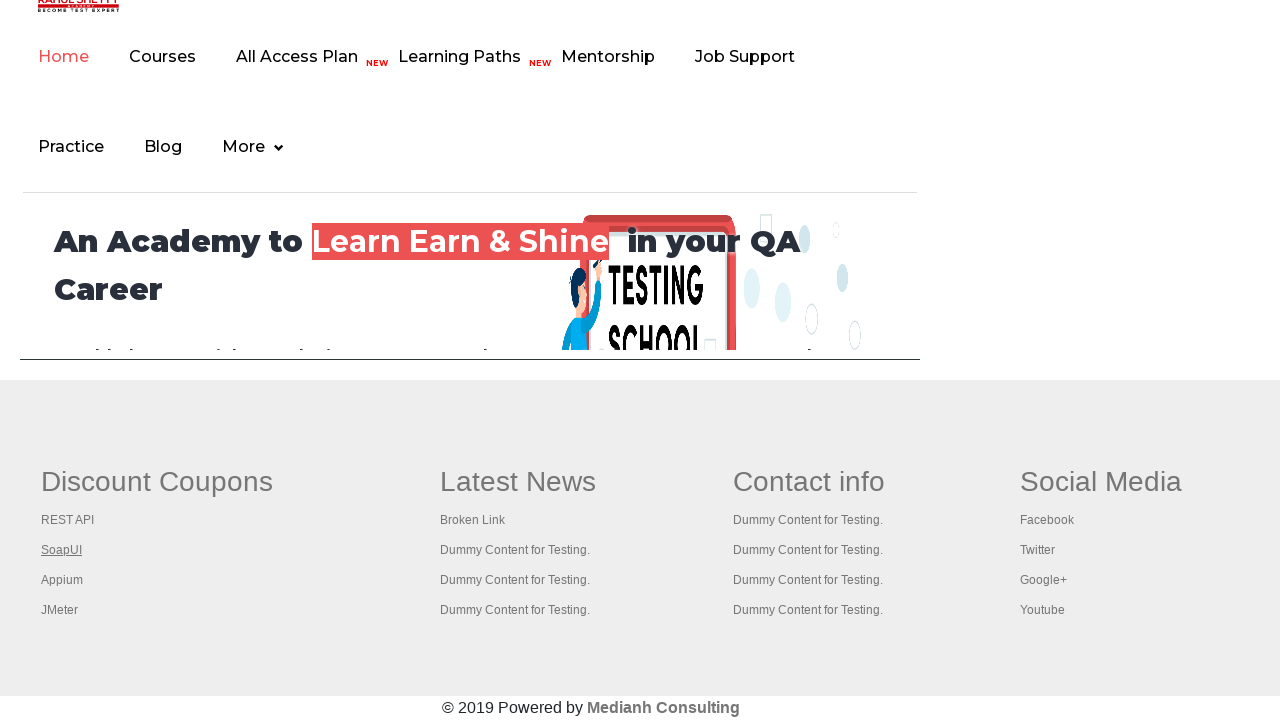

Opened footer link 3 in new tab using Ctrl+Click at (62, 580) on xpath=//tbody/tr/td[1]/ul[1] >> a >> nth=3
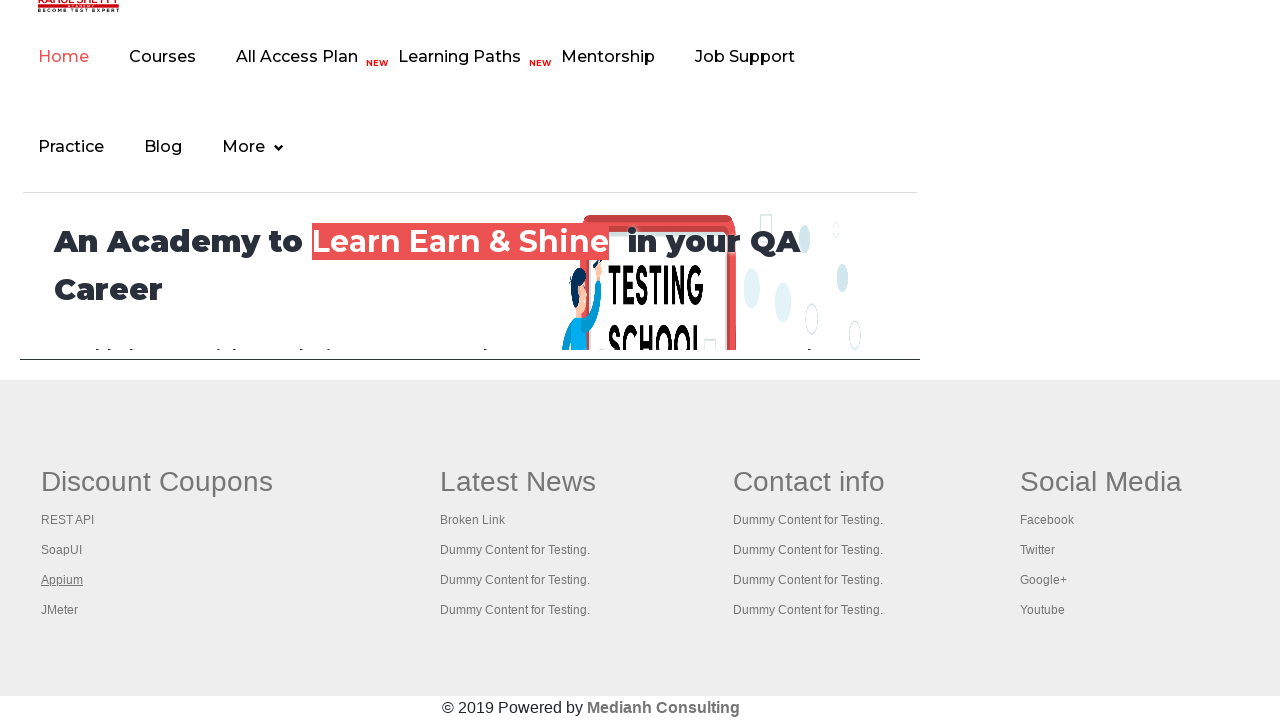

Opened footer link 4 in new tab using Ctrl+Click at (60, 610) on xpath=//tbody/tr/td[1]/ul[1] >> a >> nth=4
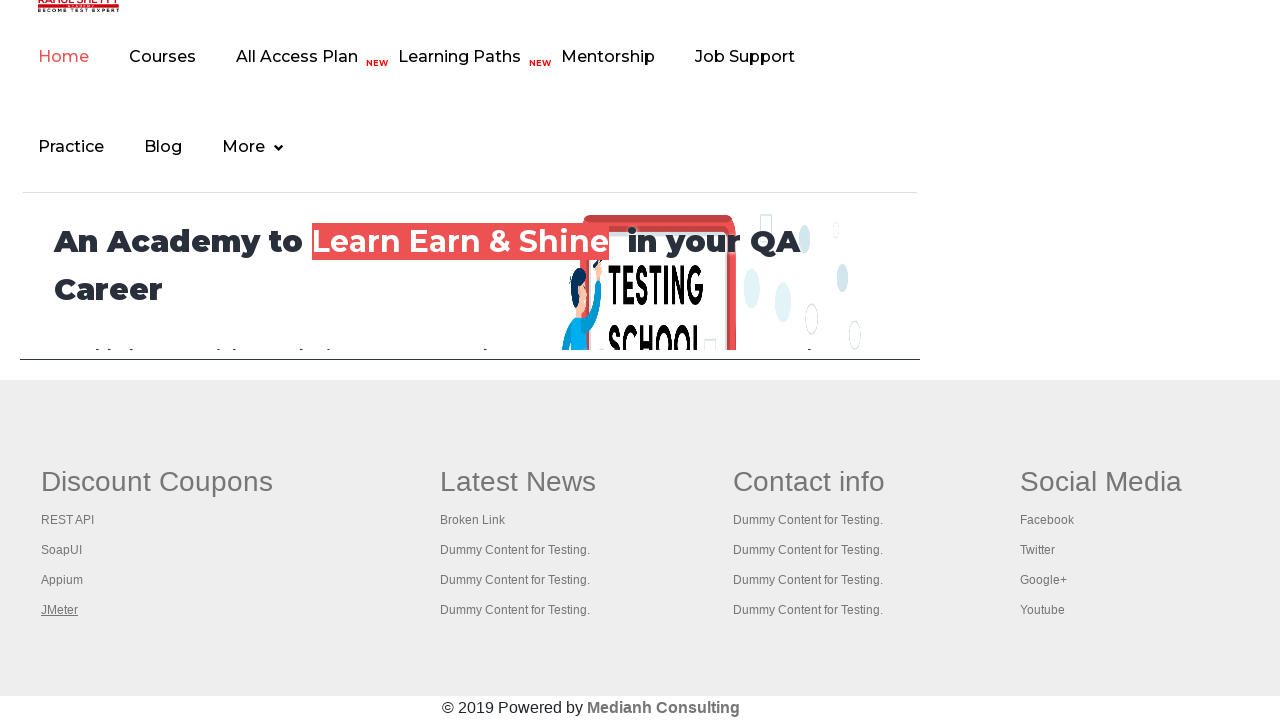

Waited 1 second for all tabs to open
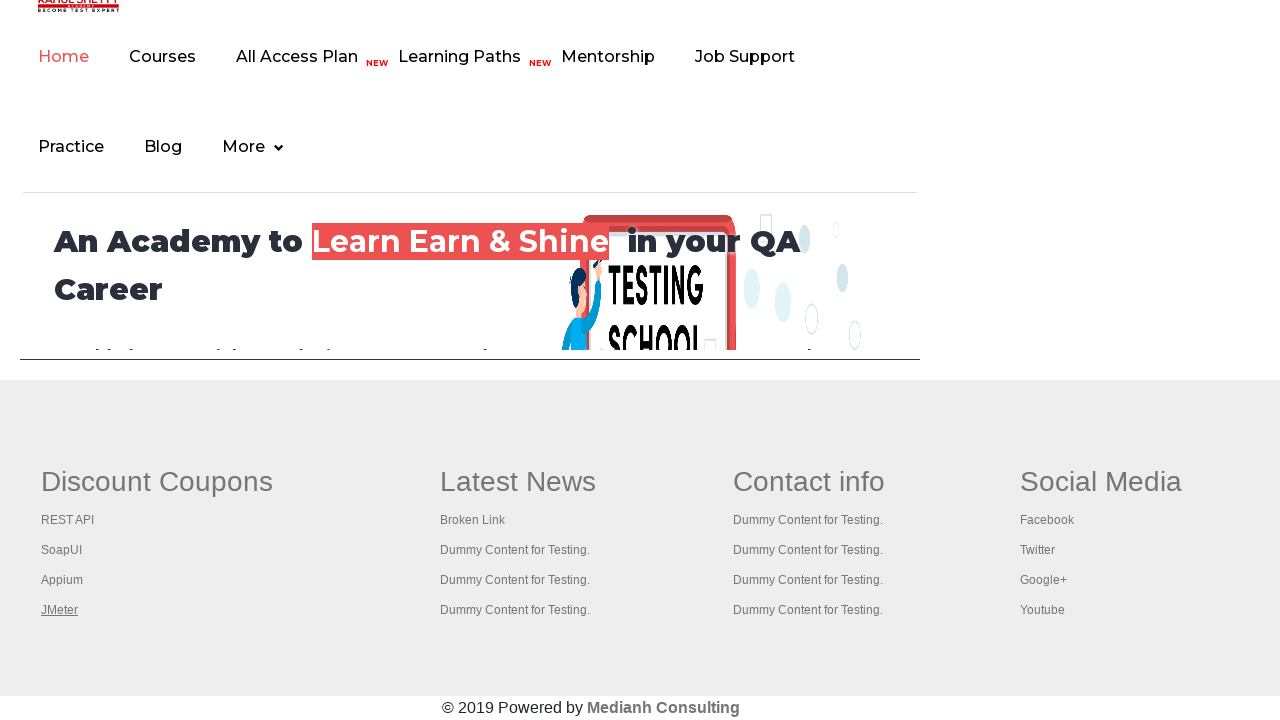

Retrieved all open browser tabs (5 total)
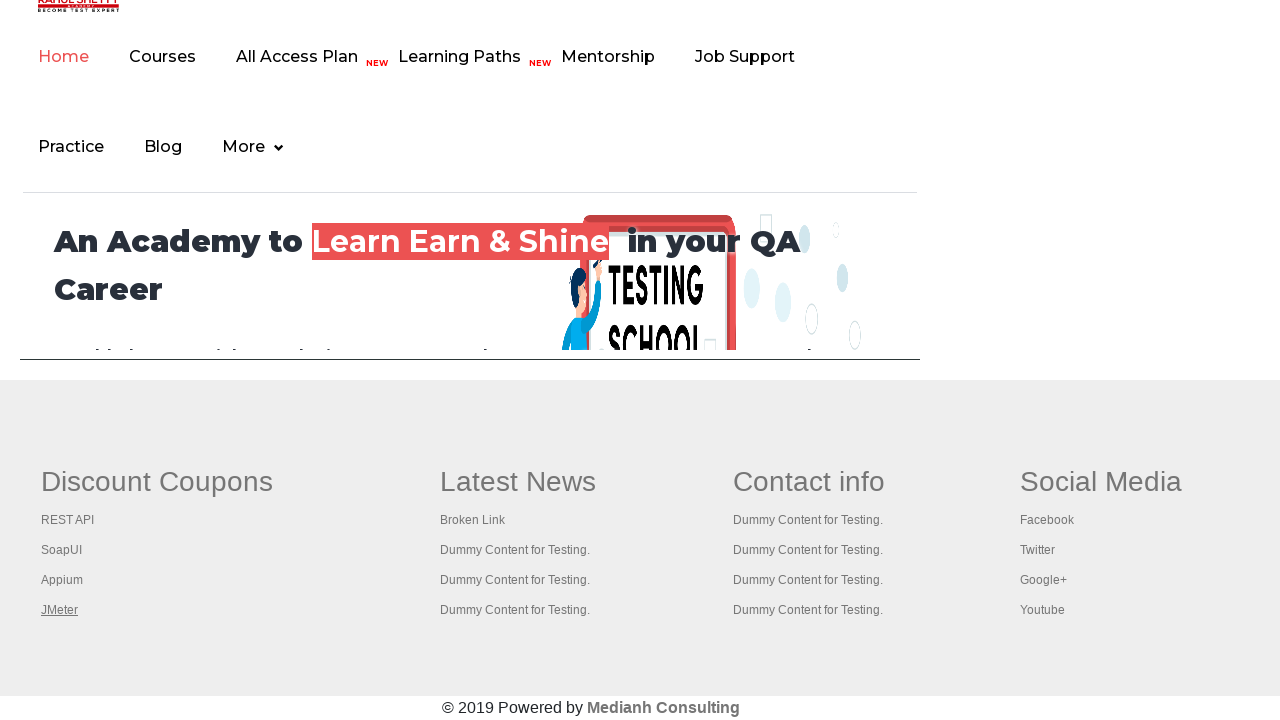

Brought tab to front
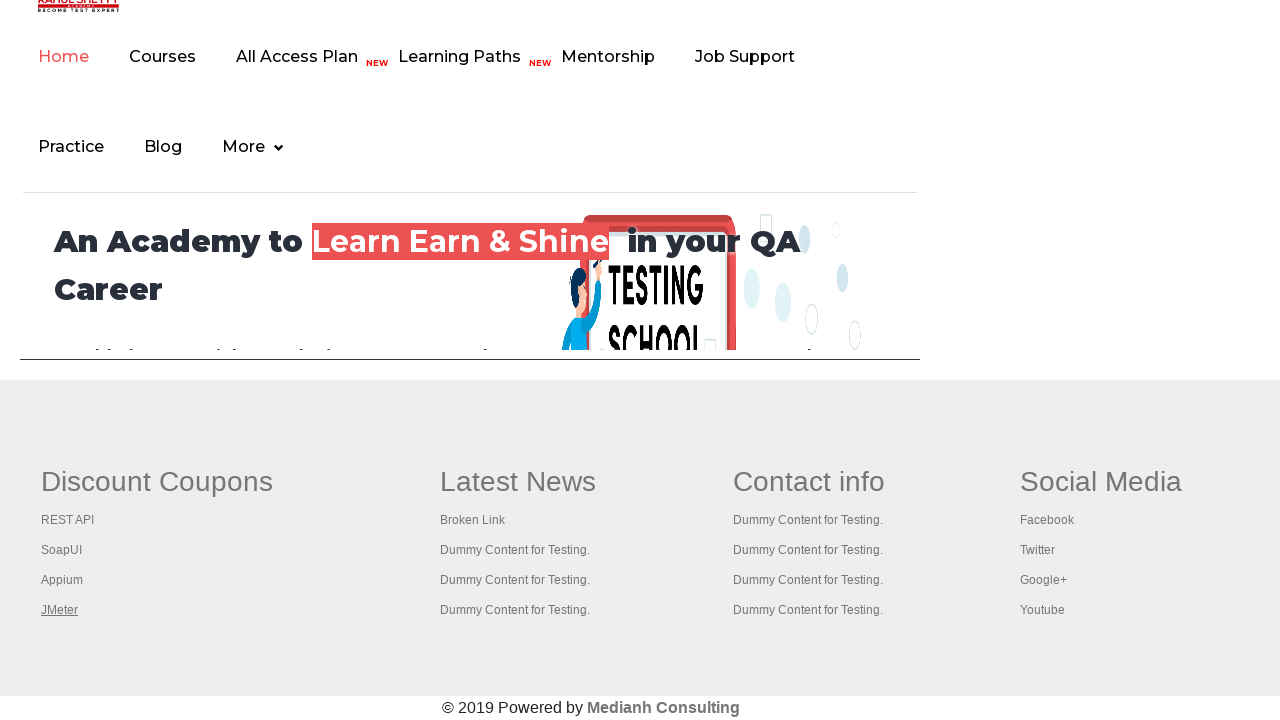

Tab content loaded (domcontentloaded state)
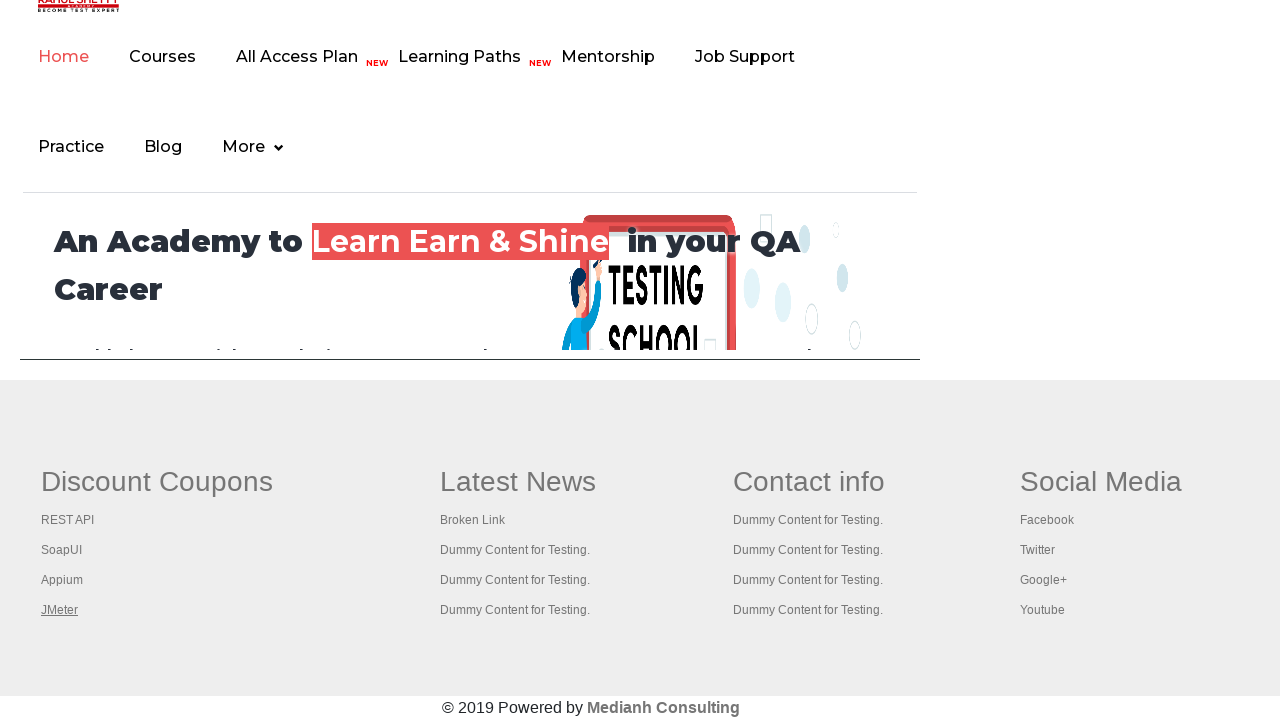

Brought tab to front
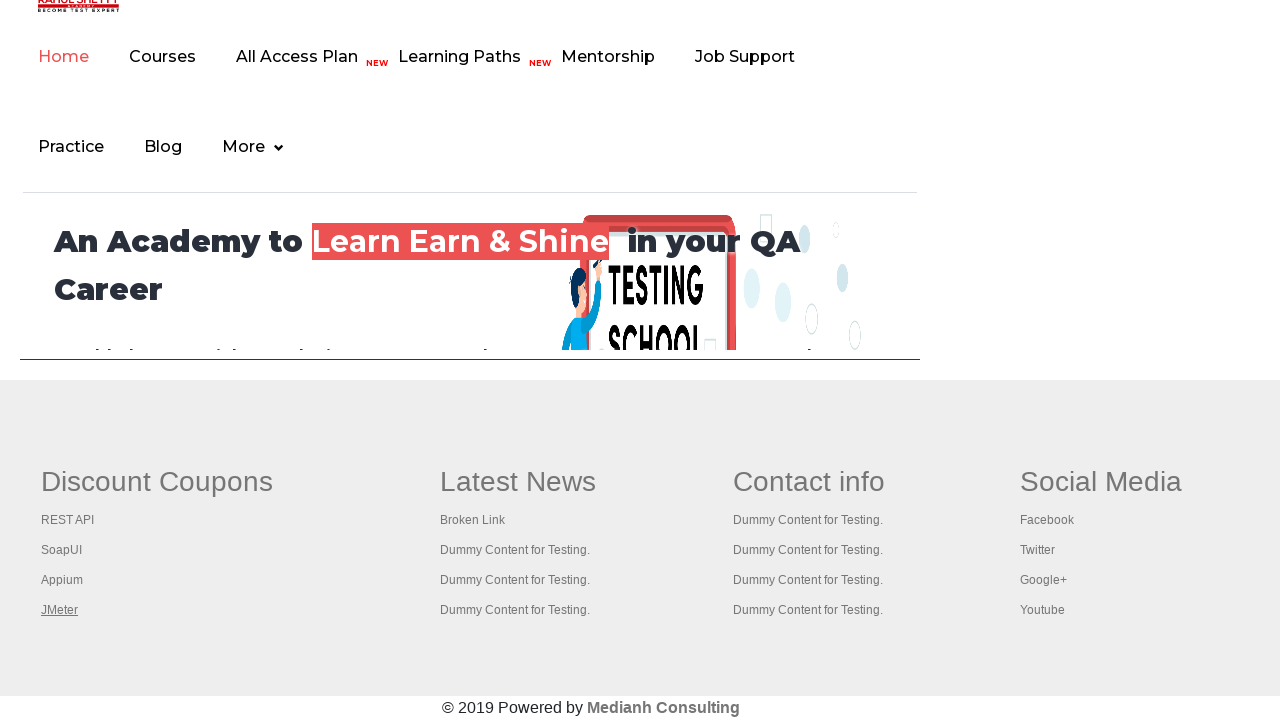

Tab content loaded (domcontentloaded state)
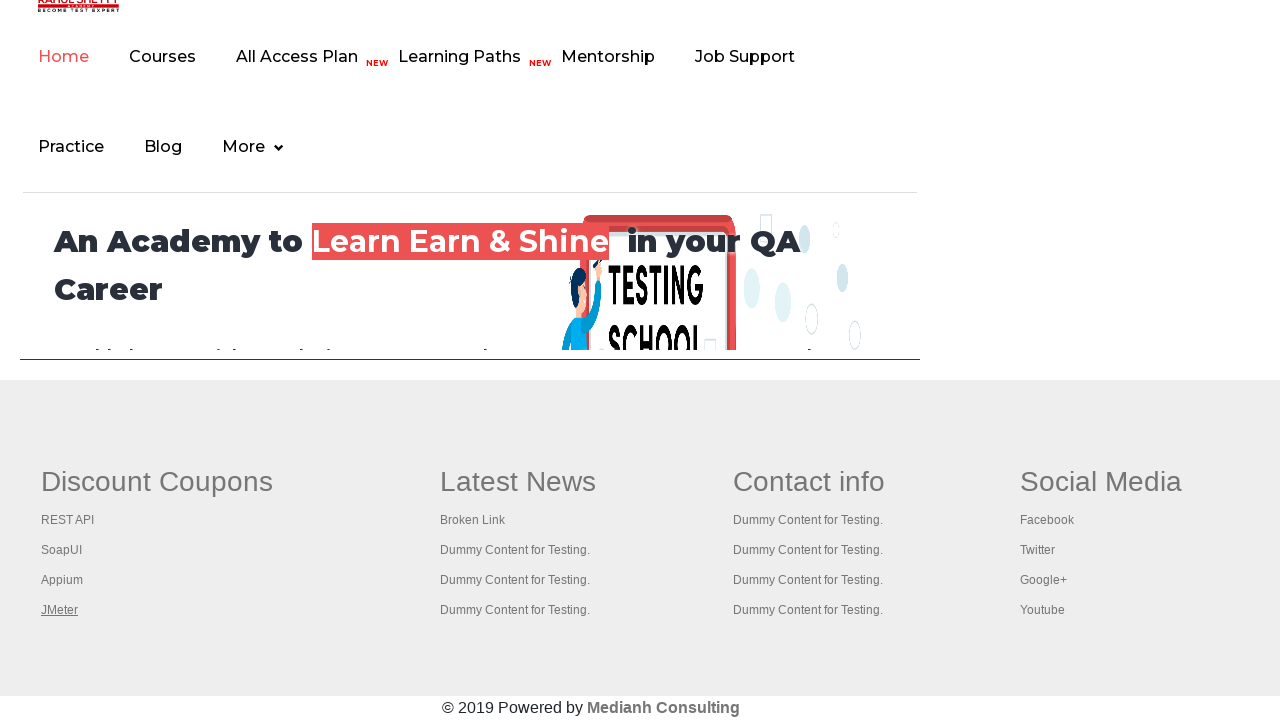

Brought tab to front
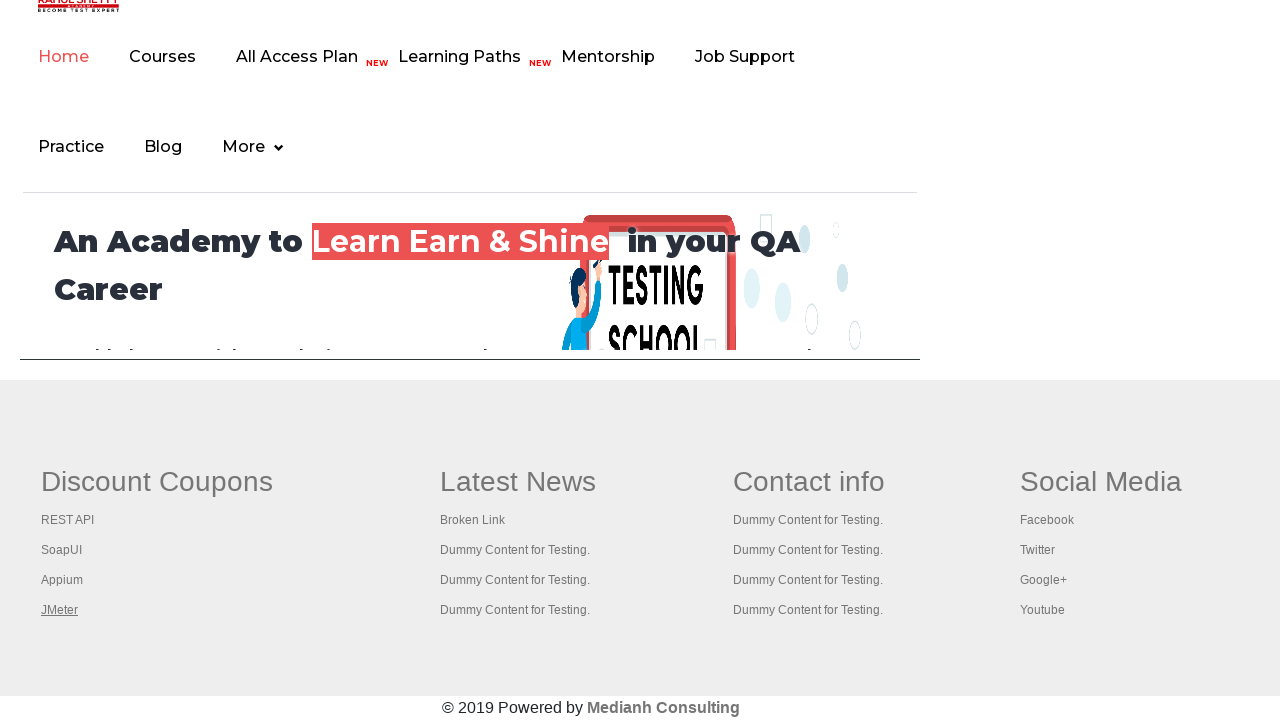

Tab content loaded (domcontentloaded state)
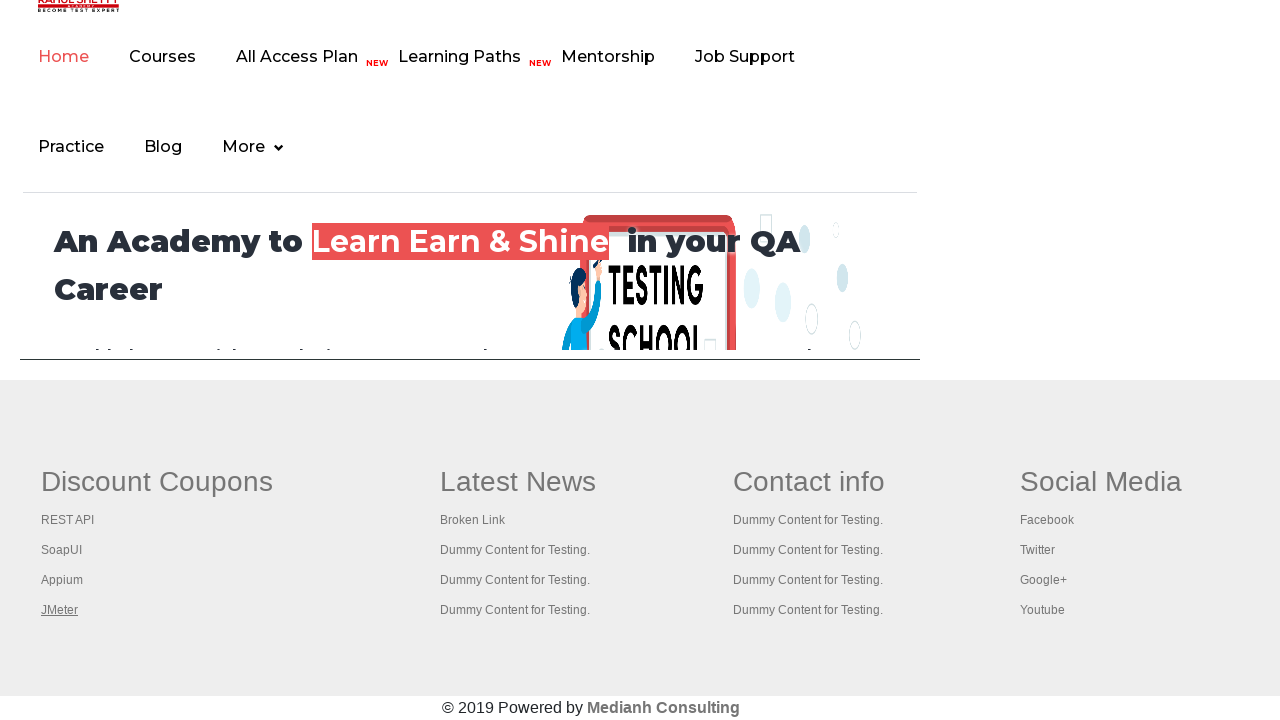

Brought tab to front
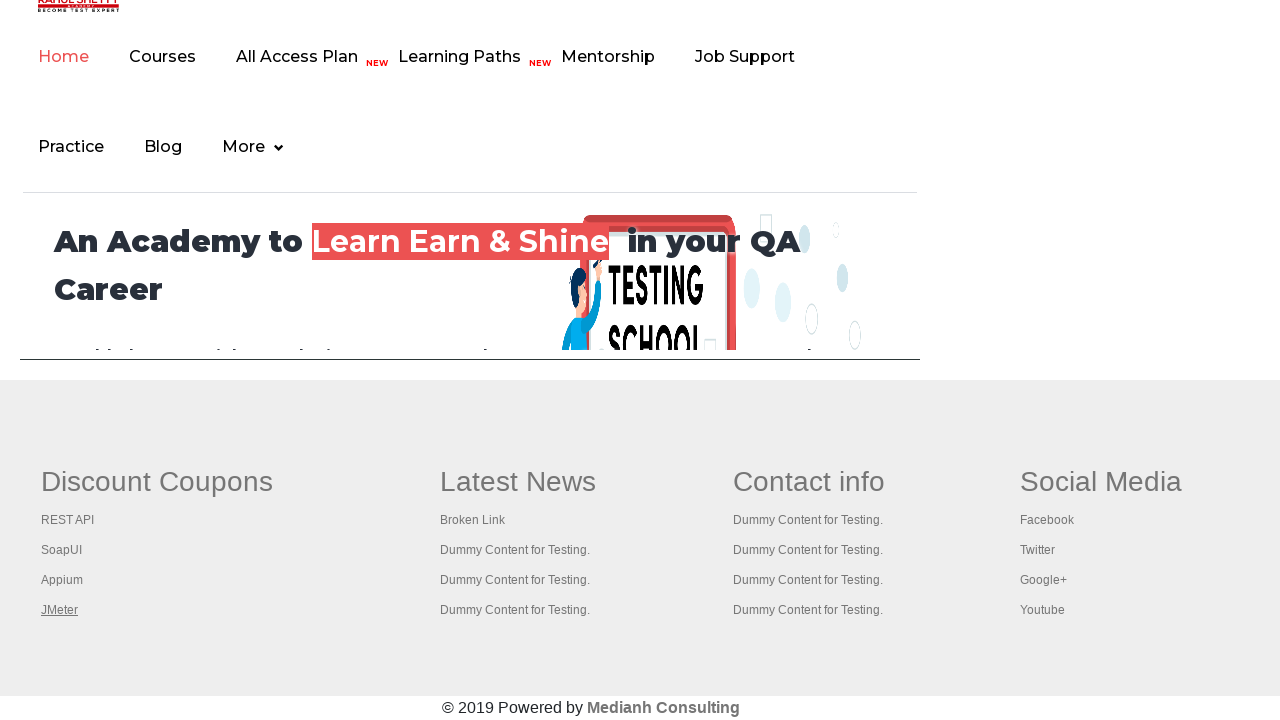

Tab content loaded (domcontentloaded state)
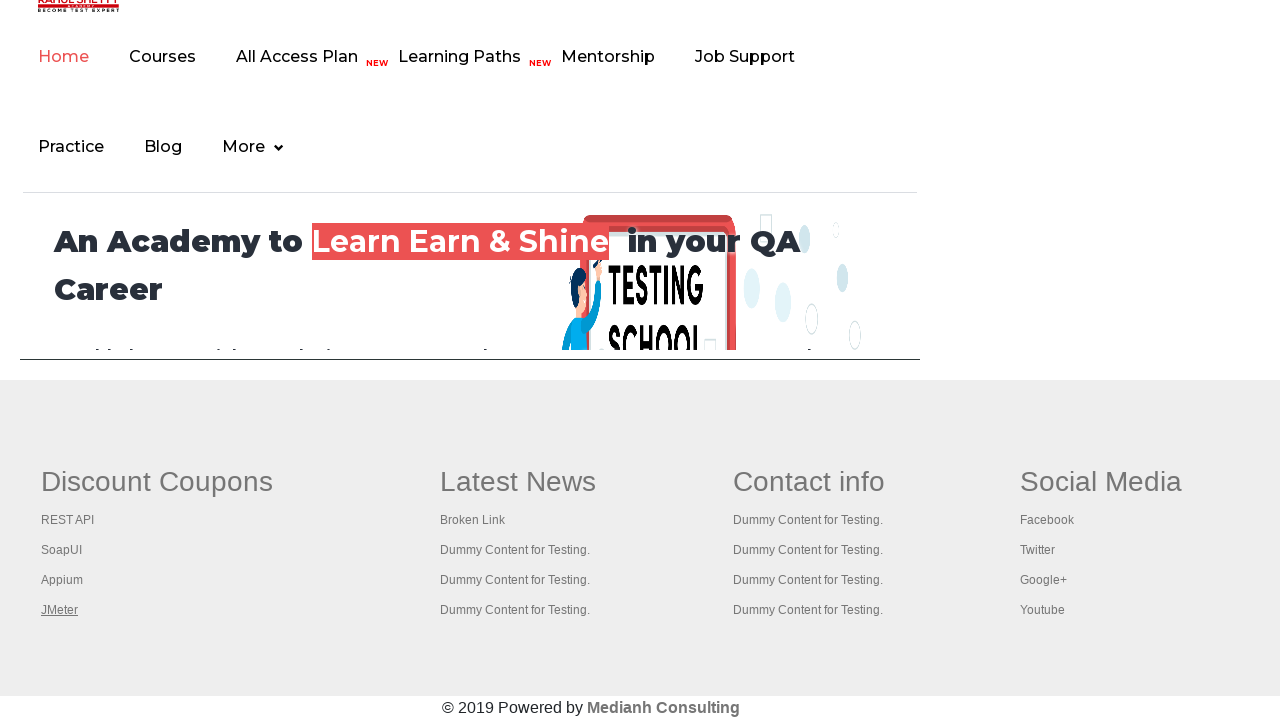

Brought tab to front
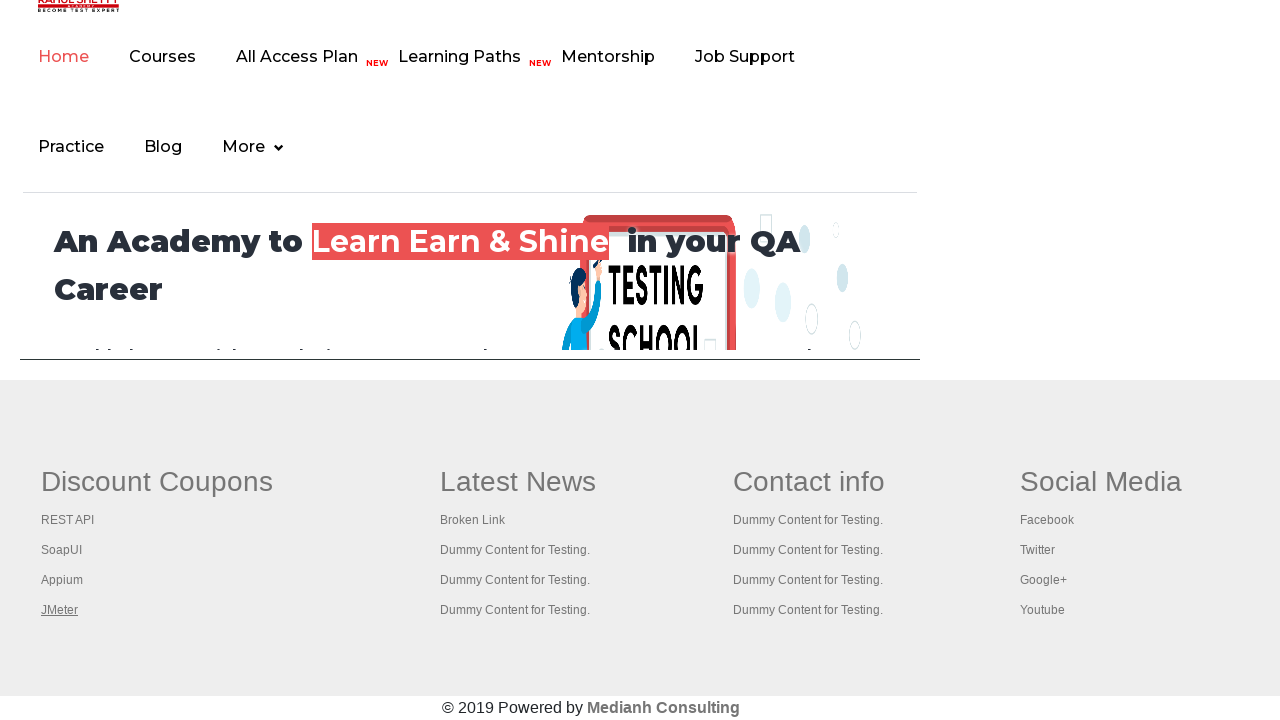

Tab content loaded (domcontentloaded state)
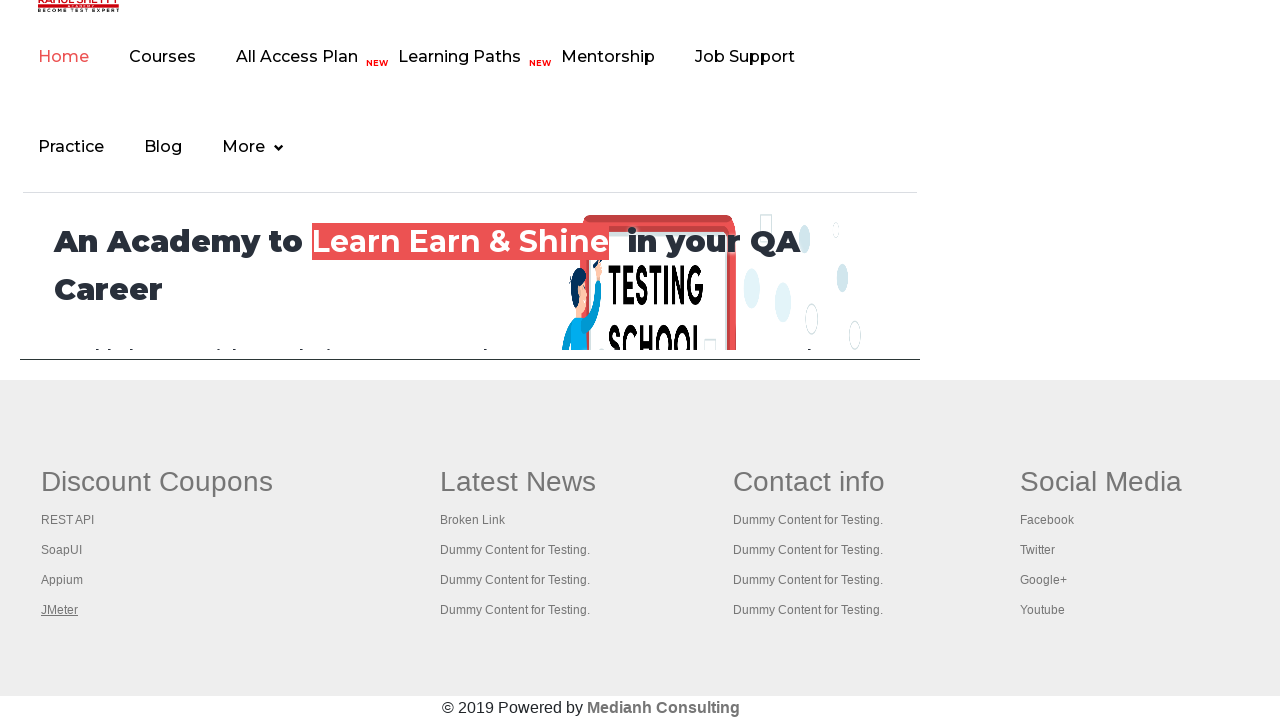

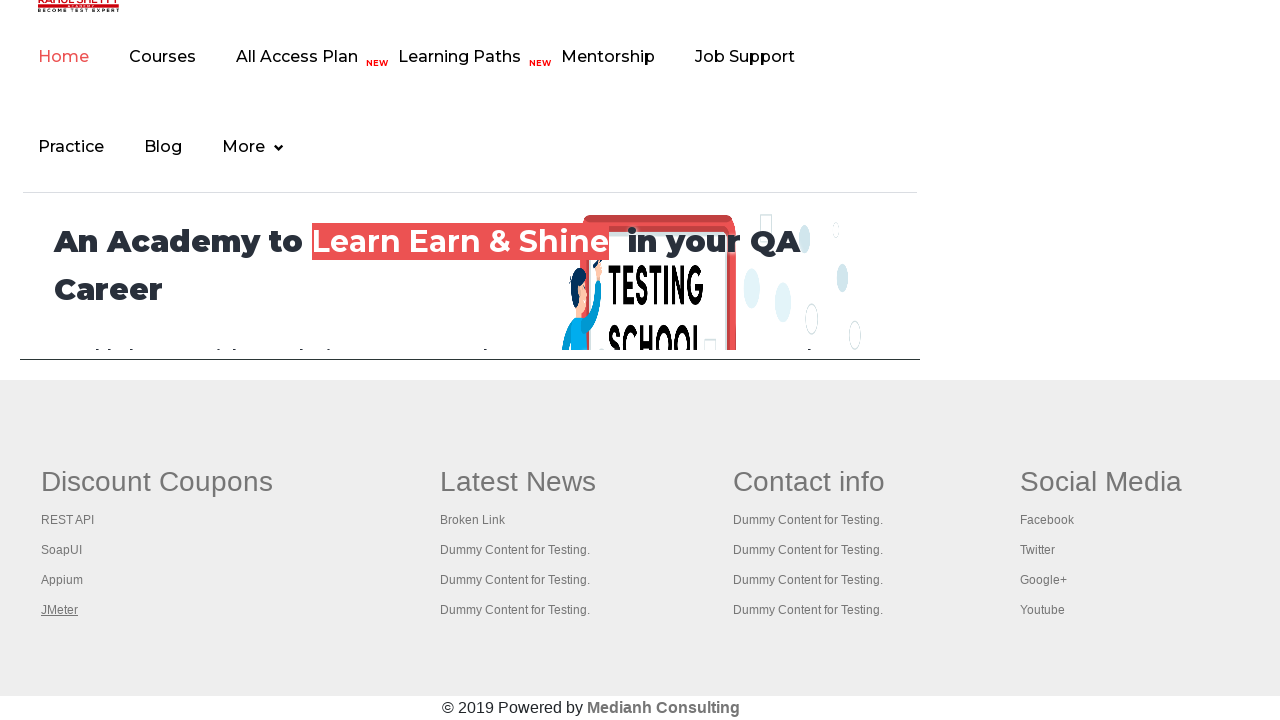